Tests dropdown and passenger selection functionality by incrementing adult passengers and selecting currency from a static dropdown

Starting URL: https://rahulshettyacademy.com/dropdownsPractise/

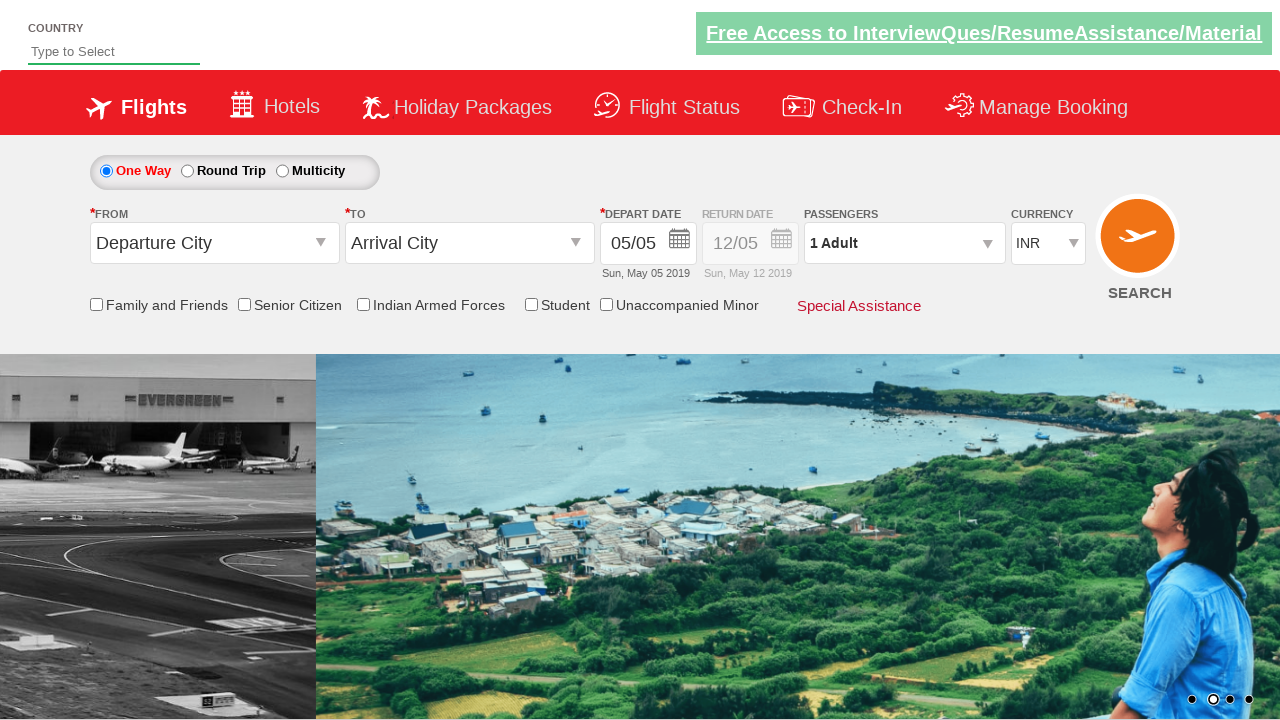

Clicked on passenger info dropdown to open passenger selection at (904, 243) on #divpaxinfo
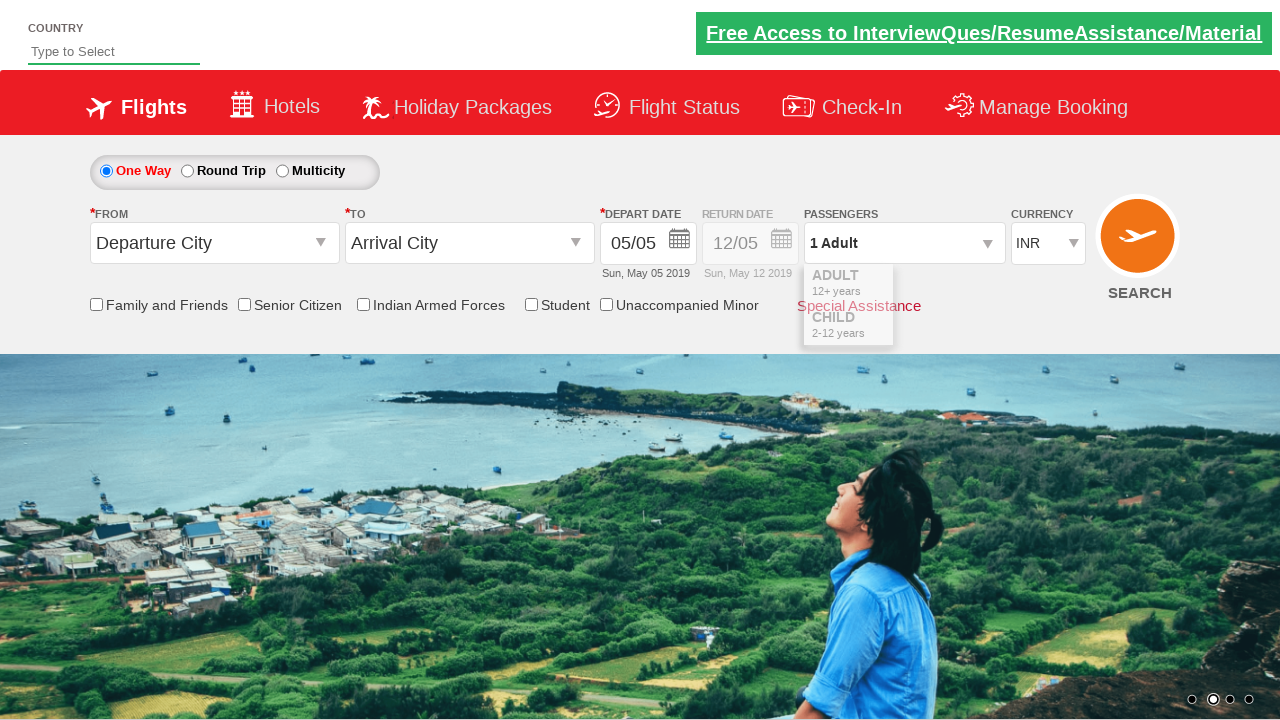

Waited 2000ms for dropdown to be ready
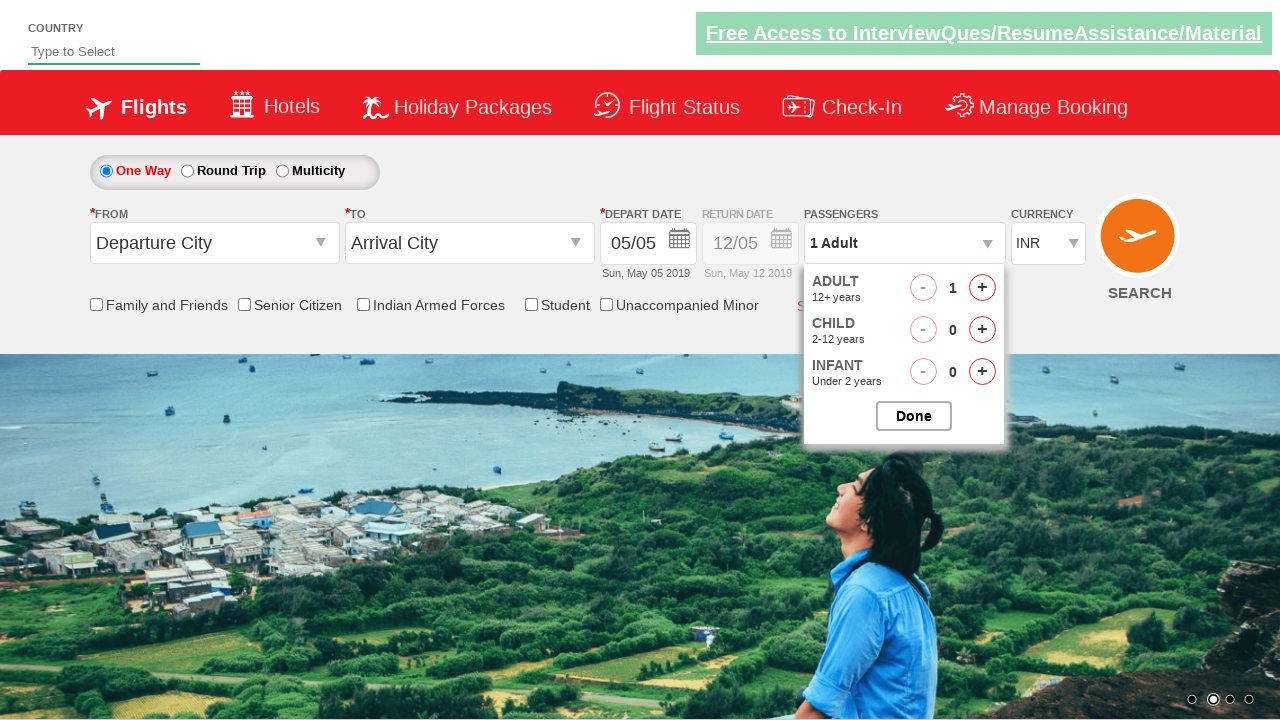

Clicked increment adult button (iteration 1 of 4) at (982, 288) on #hrefIncAdt
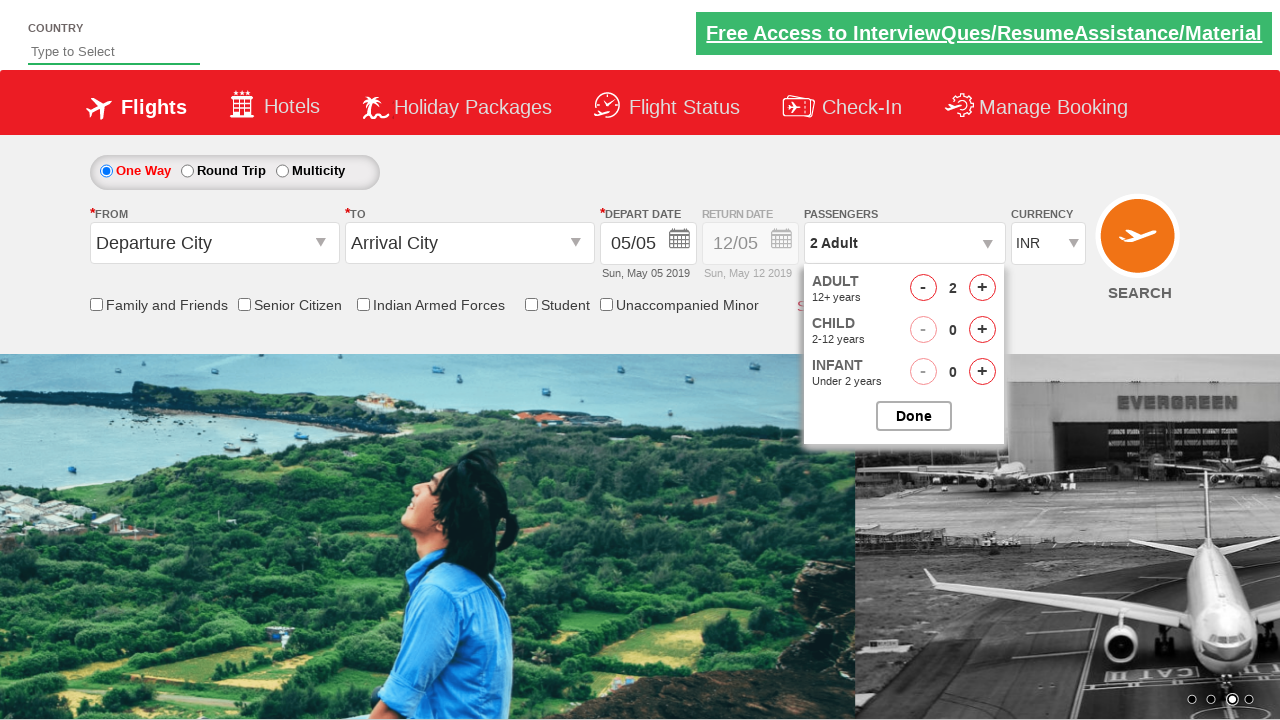

Clicked increment adult button (iteration 2 of 4) at (982, 288) on #hrefIncAdt
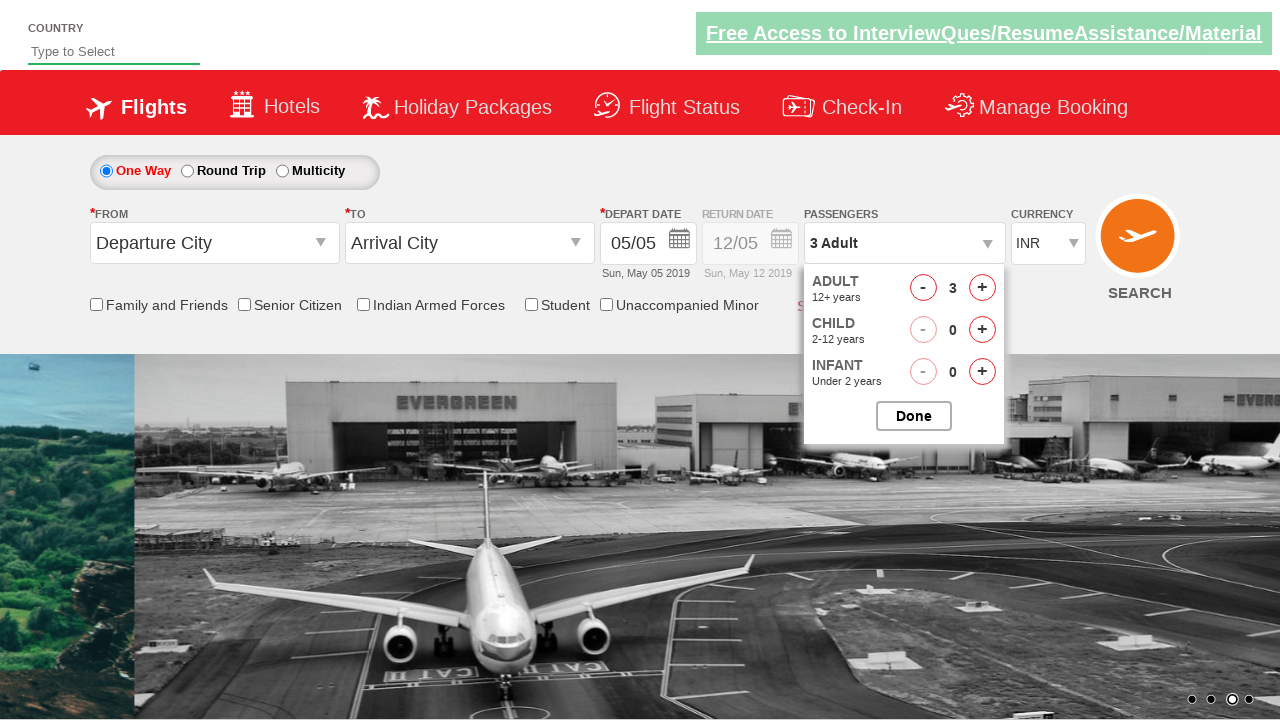

Clicked increment adult button (iteration 3 of 4) at (982, 288) on #hrefIncAdt
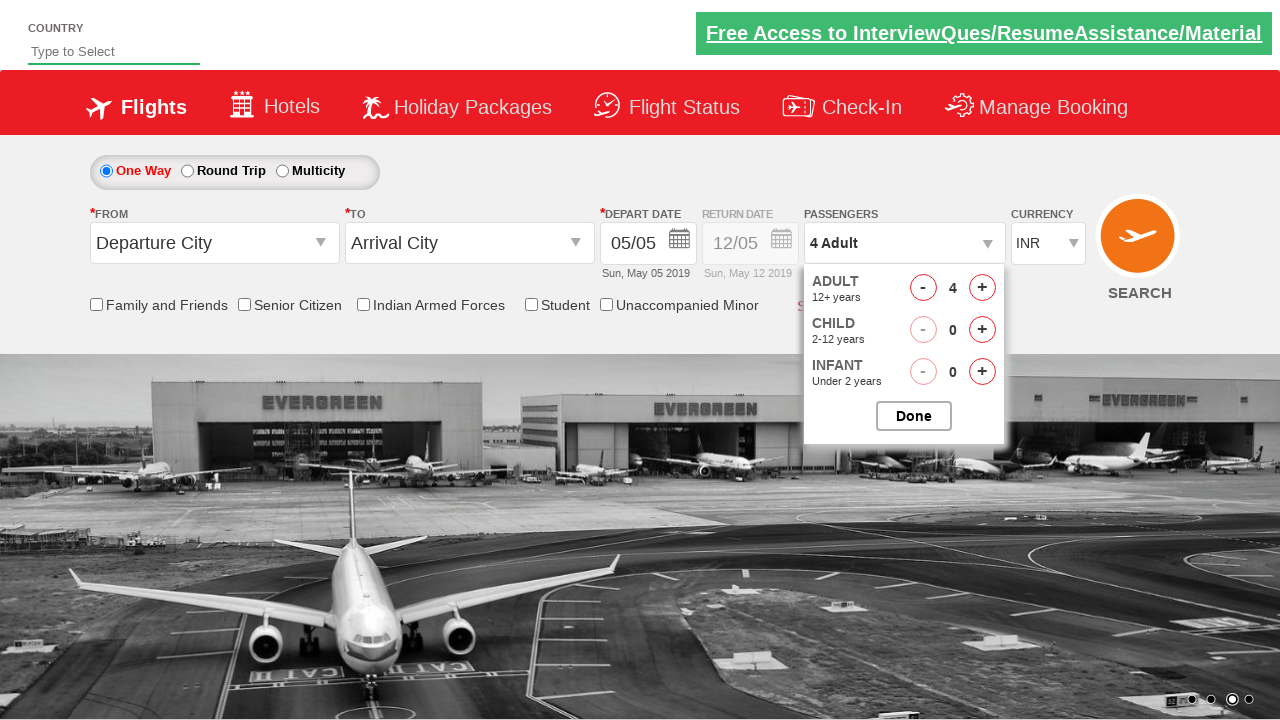

Clicked increment adult button (iteration 4 of 4) at (982, 288) on #hrefIncAdt
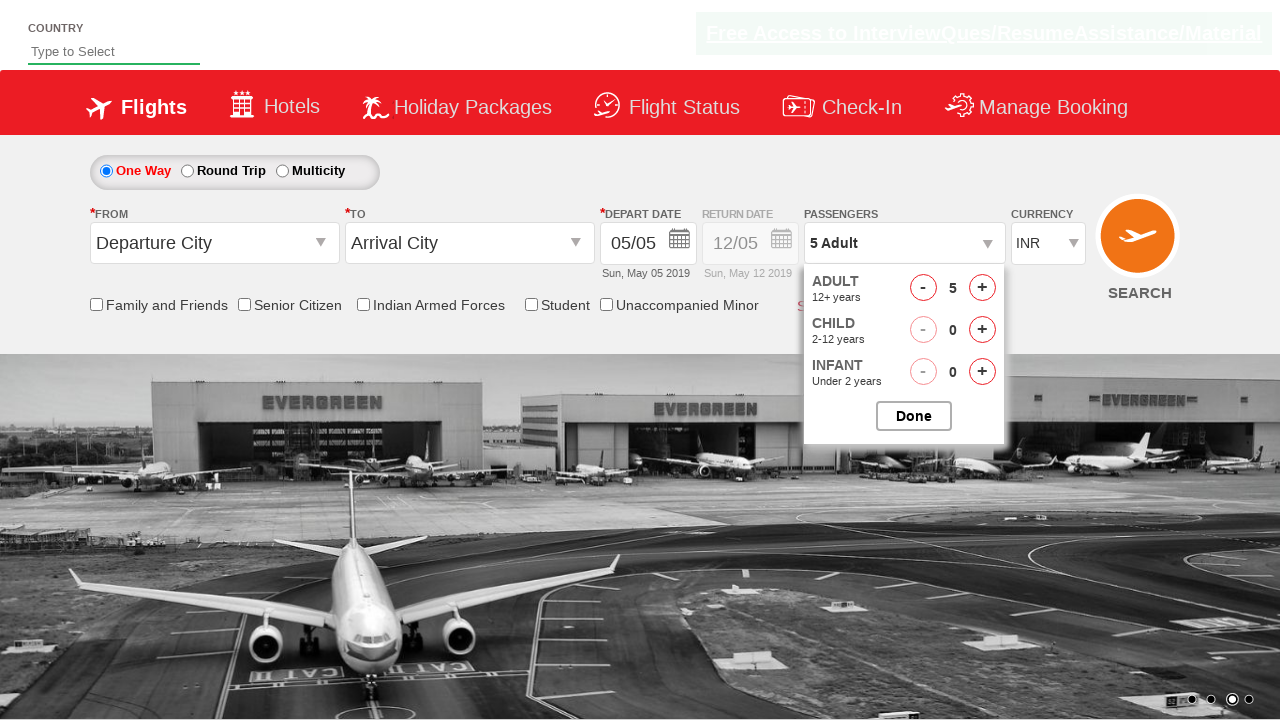

Closed passenger selection dropdown at (914, 416) on #btnclosepaxoption
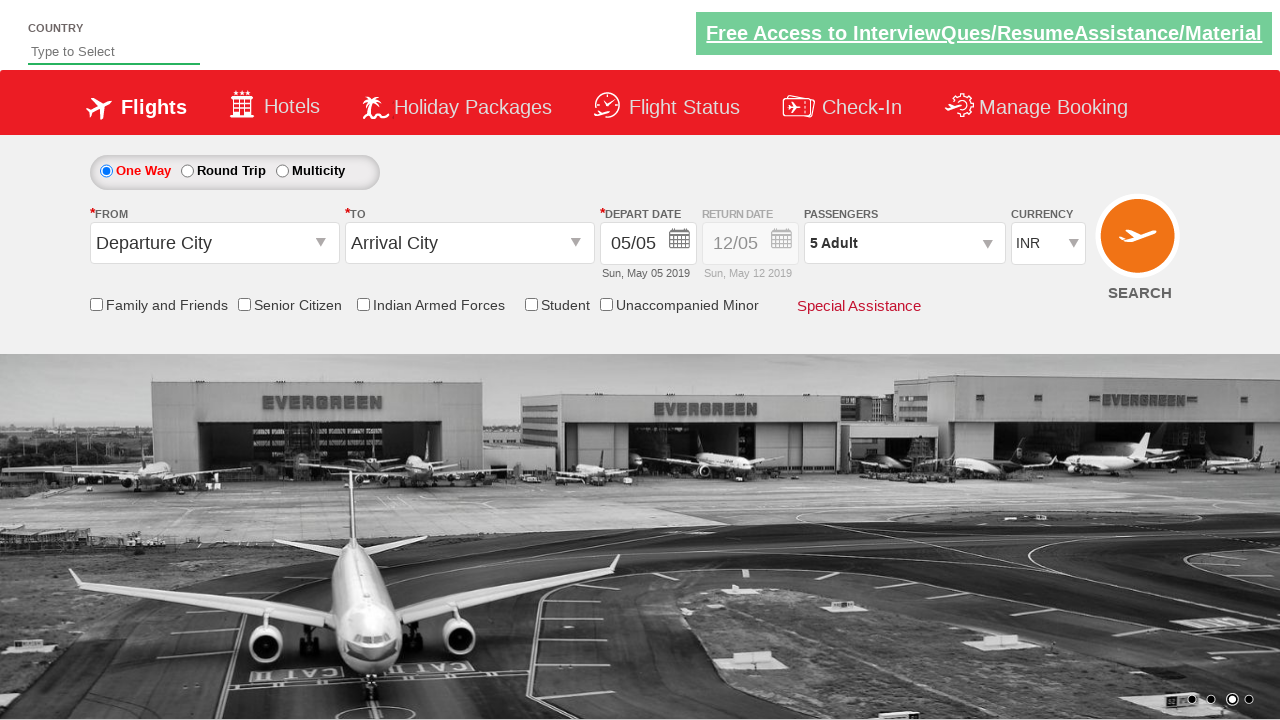

Selected USD currency from static dropdown (index 3) on #ctl00_mainContent_DropDownListCurrency
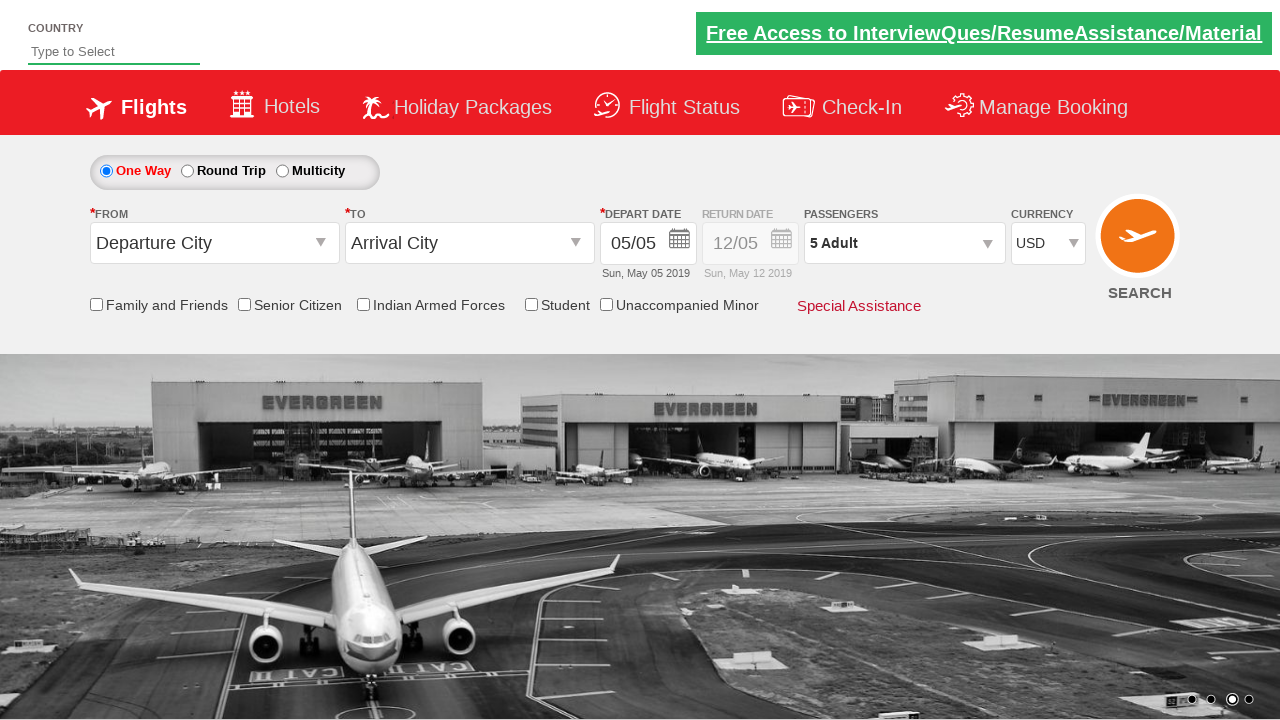

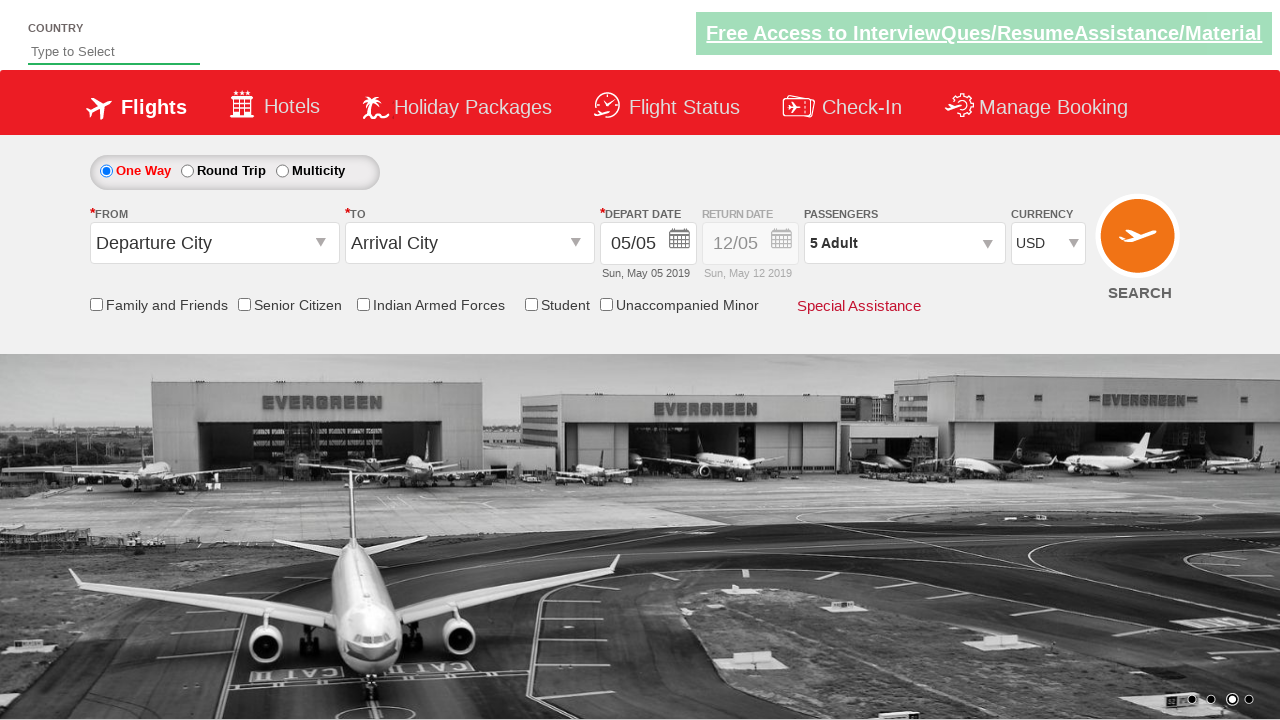